Navigates to alerts page and uses Actions class to move to and click a button element

Starting URL: https://demoqa.com/alerts

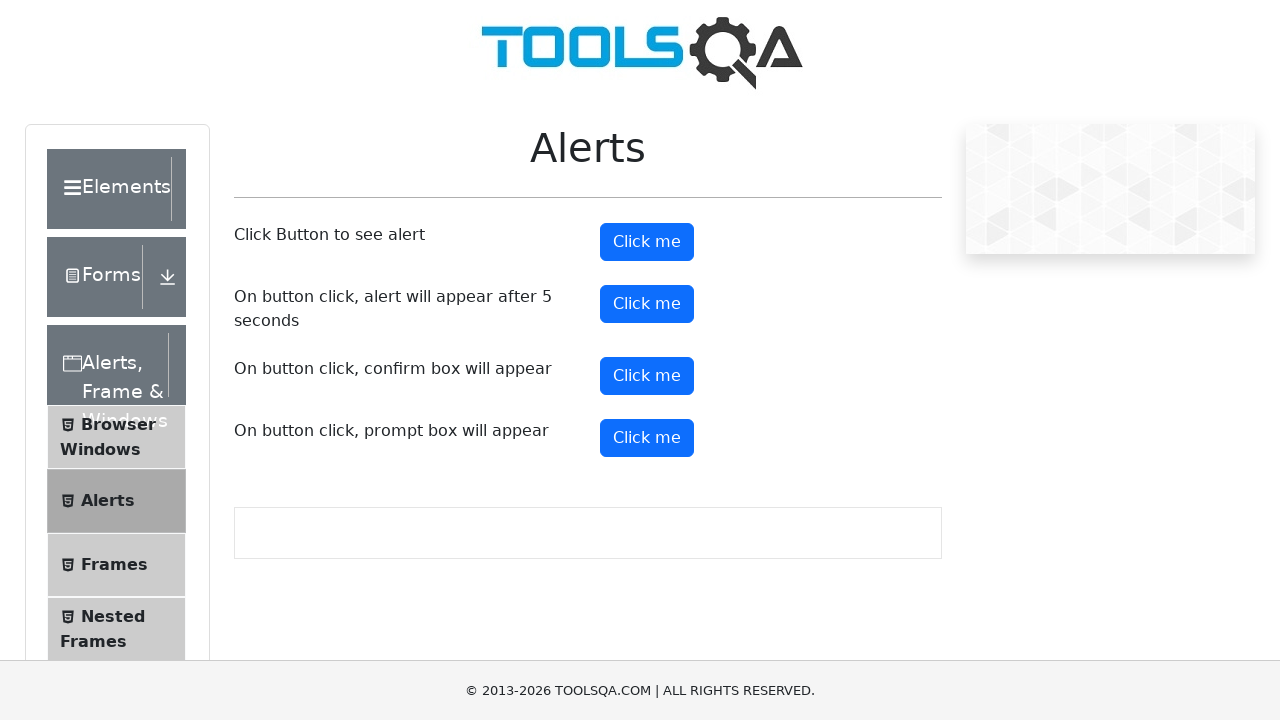

Navigated to alerts page at https://demoqa.com/alerts
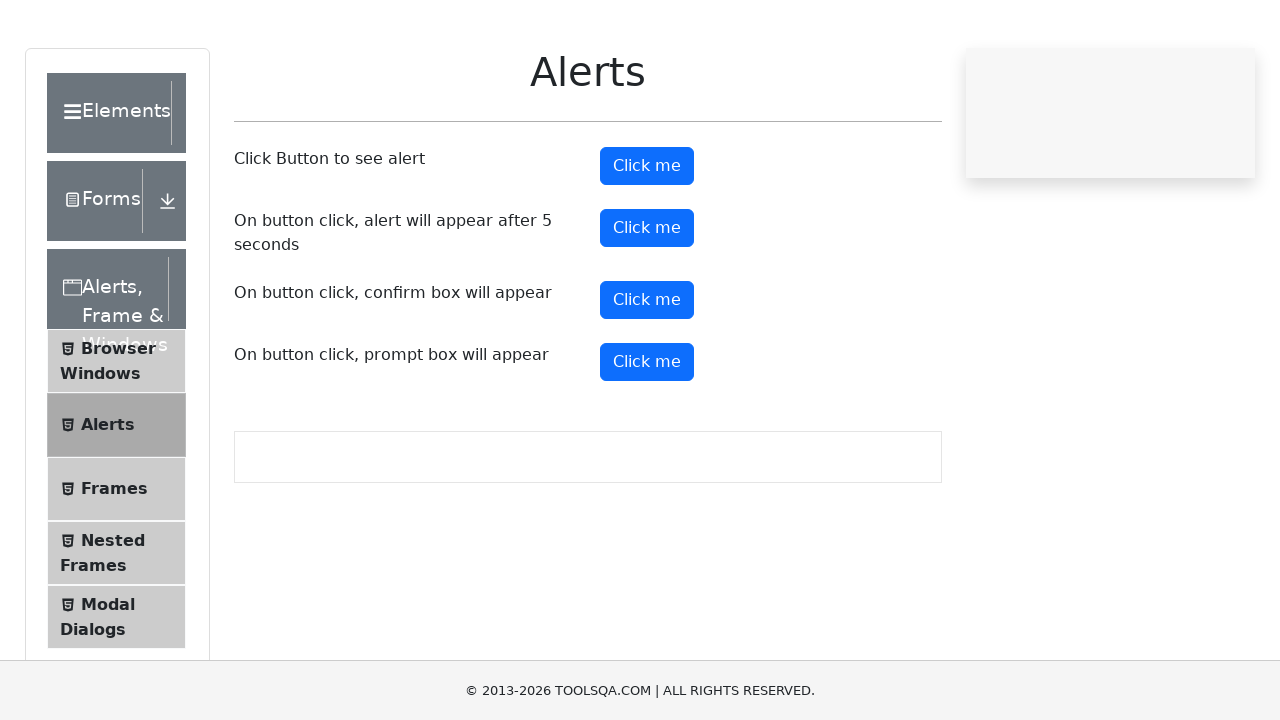

Moved to and clicked the second button element at (647, 242) on (//button[@type='button'])[2]
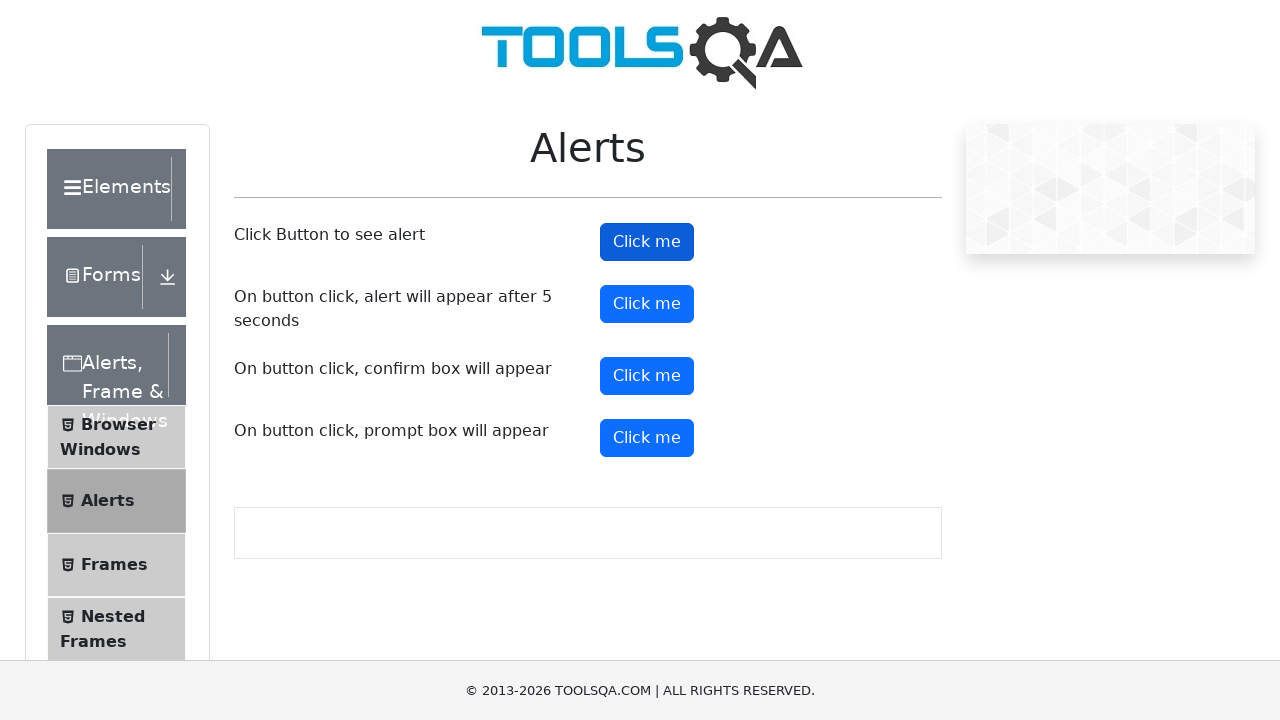

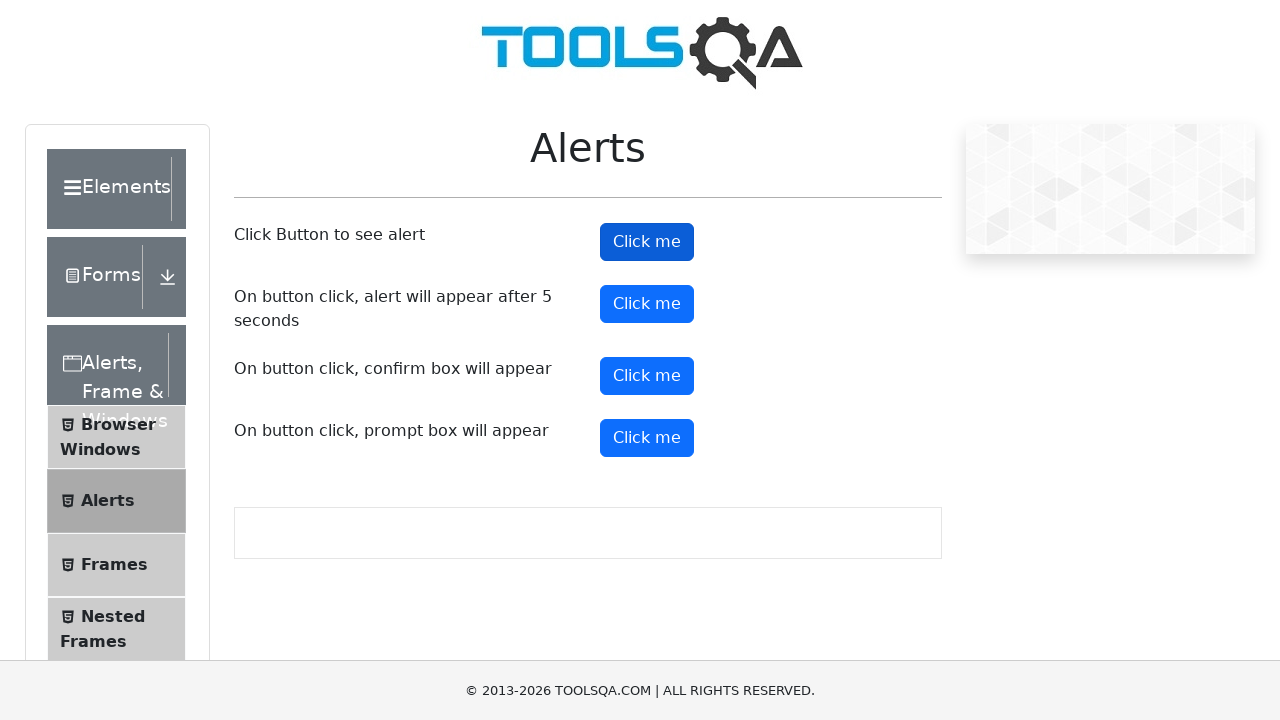